Tests a confirmation alert by clicking a button, accepting the confirmation, and verifying the result text shows "Ok" was selected.

Starting URL: https://demoqa.com/alerts

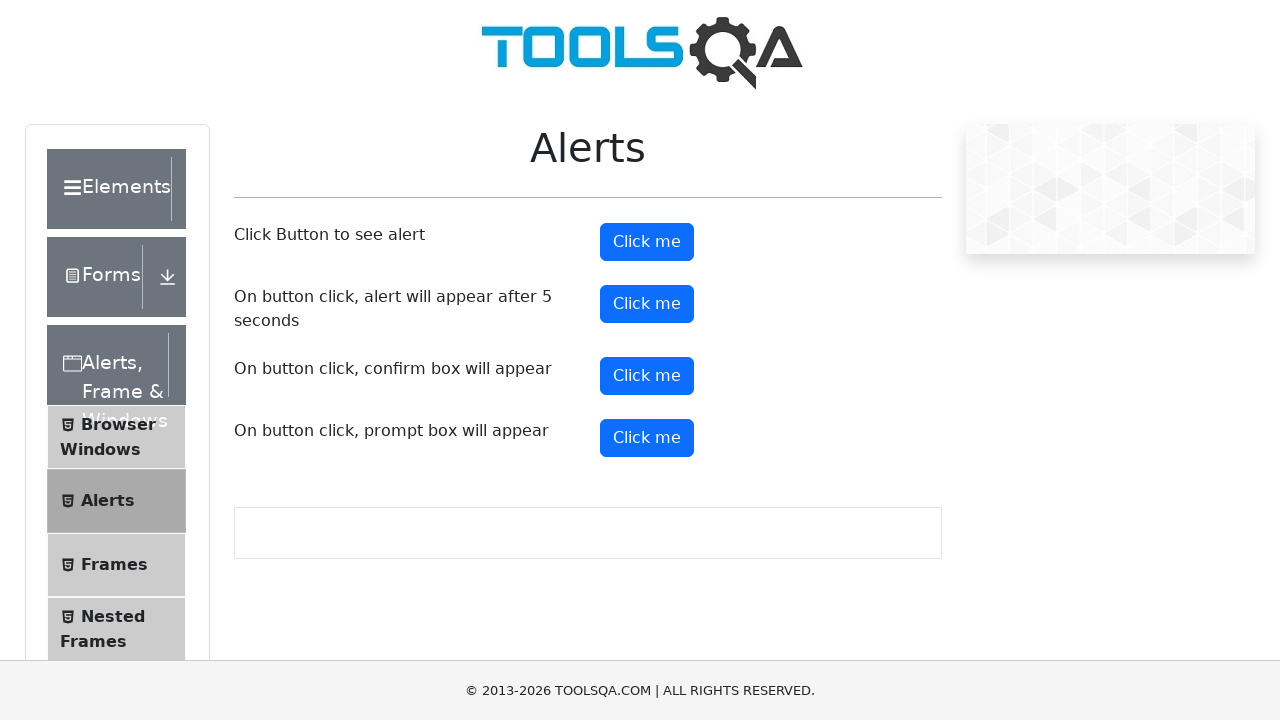

Set up dialog handler to accept confirmation
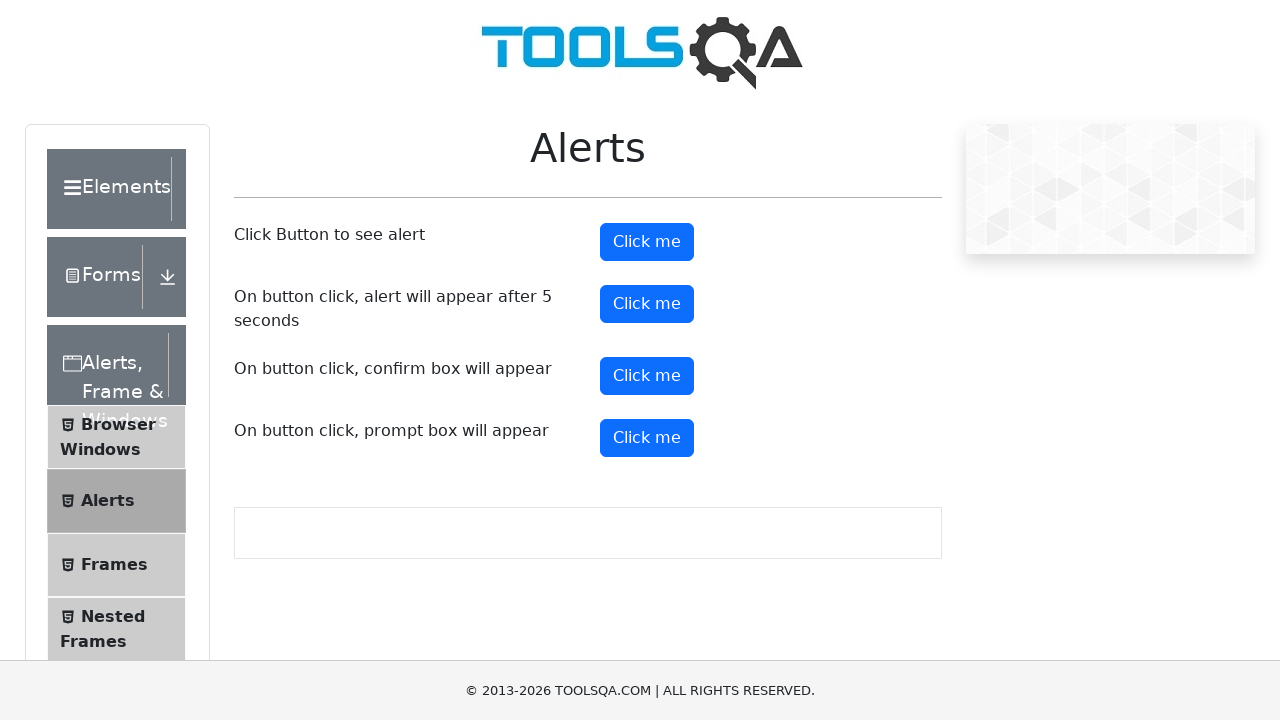

Clicked confirm alert button at (647, 376) on #confirmButton
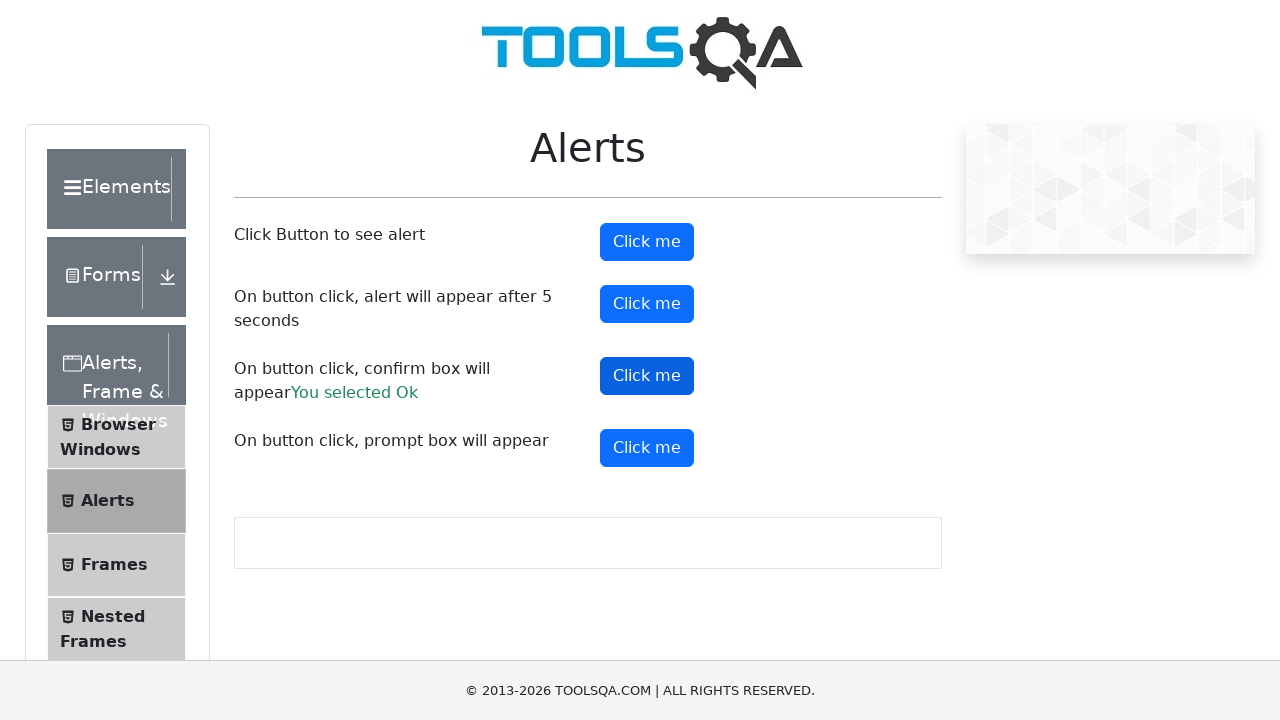

Waited for confirmation result text to appear
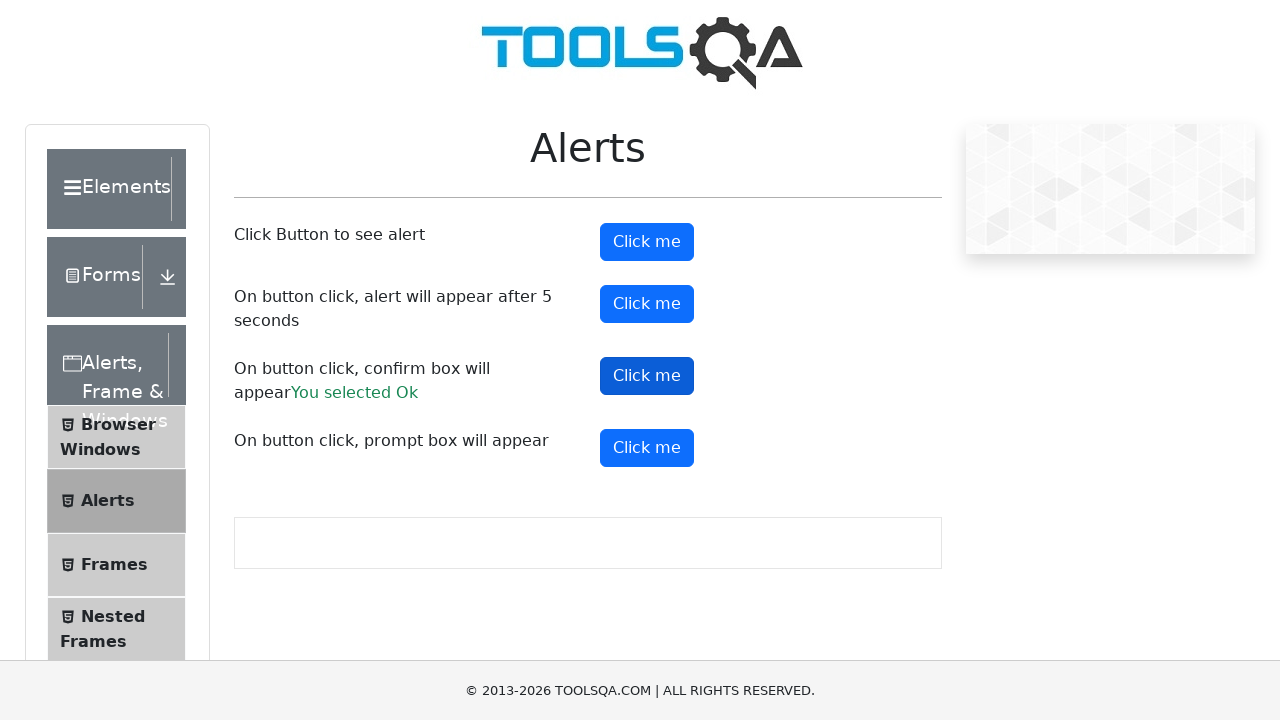

Retrieved confirmation result text
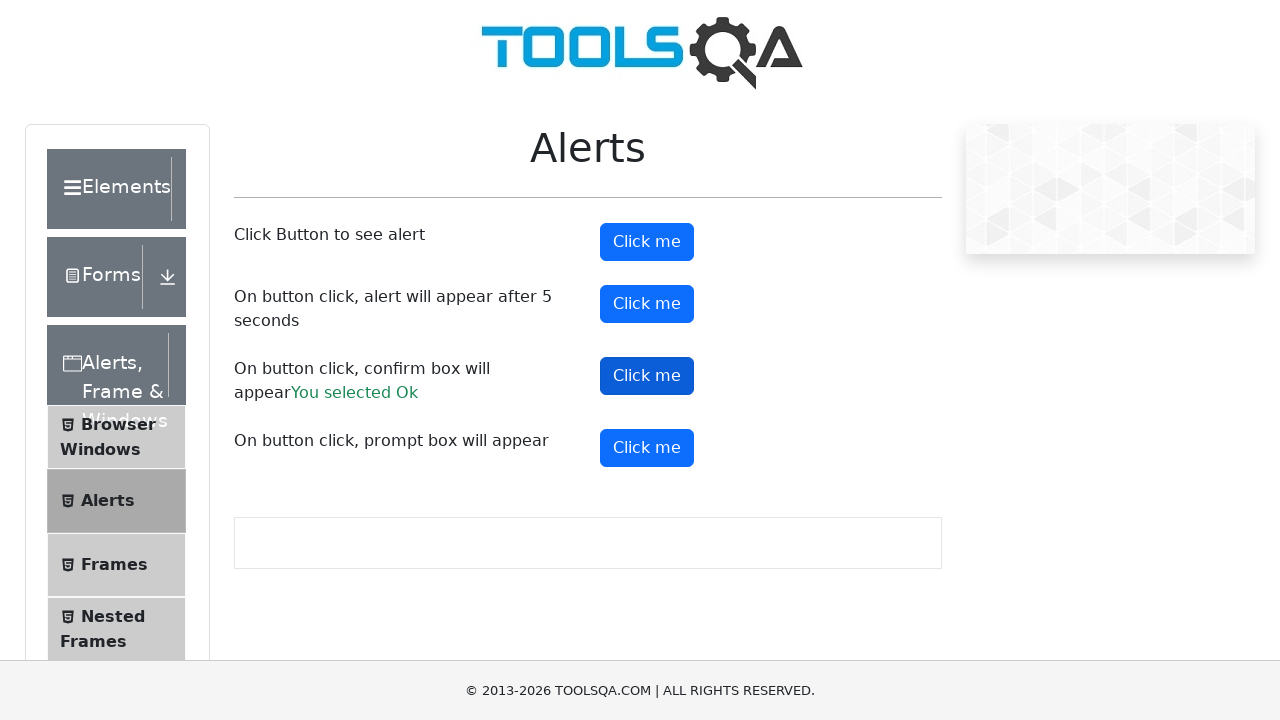

Verified result text contains 'You selected Ok'
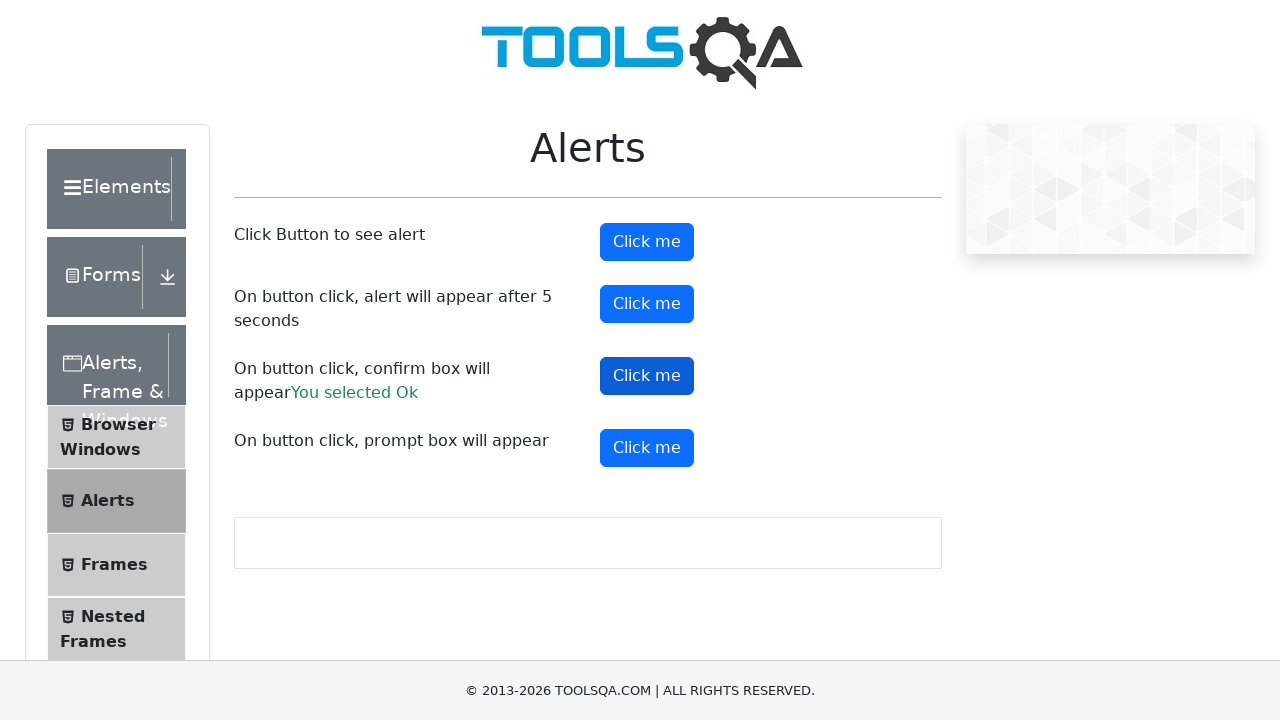

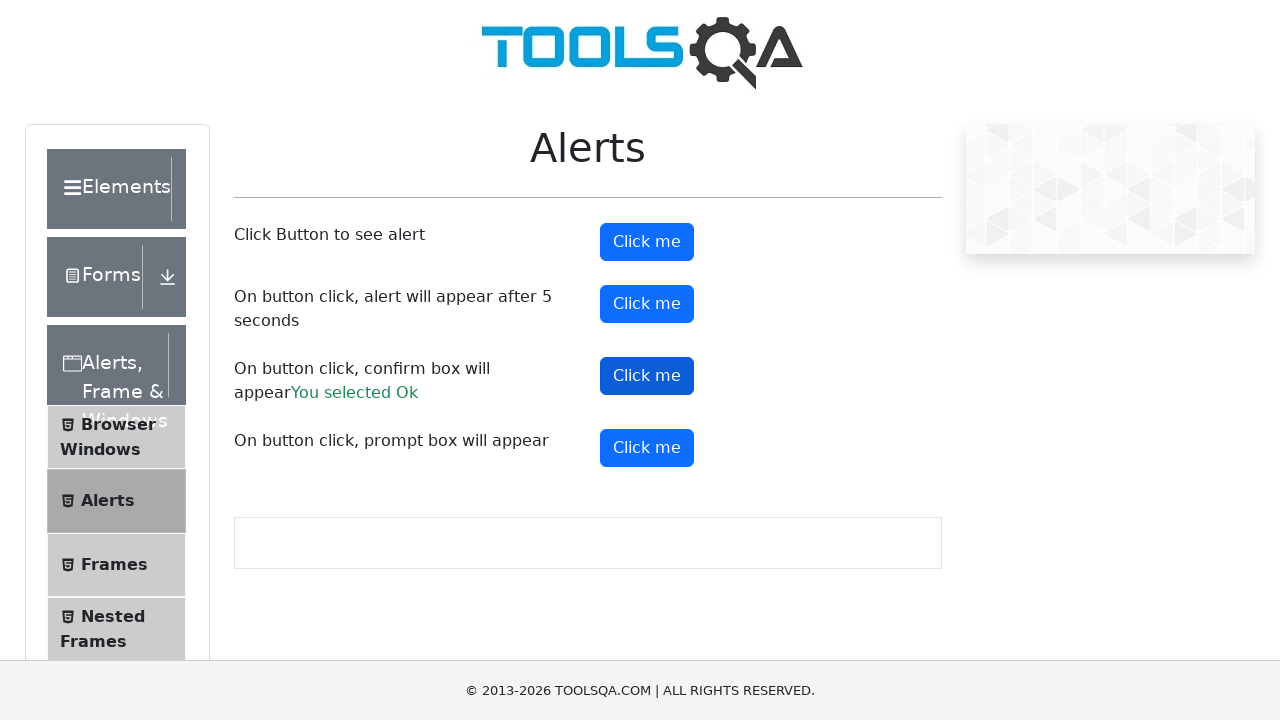